Tests clicking on the Created link that sends an API call returning 201 status

Starting URL: https://demoqa.com/links

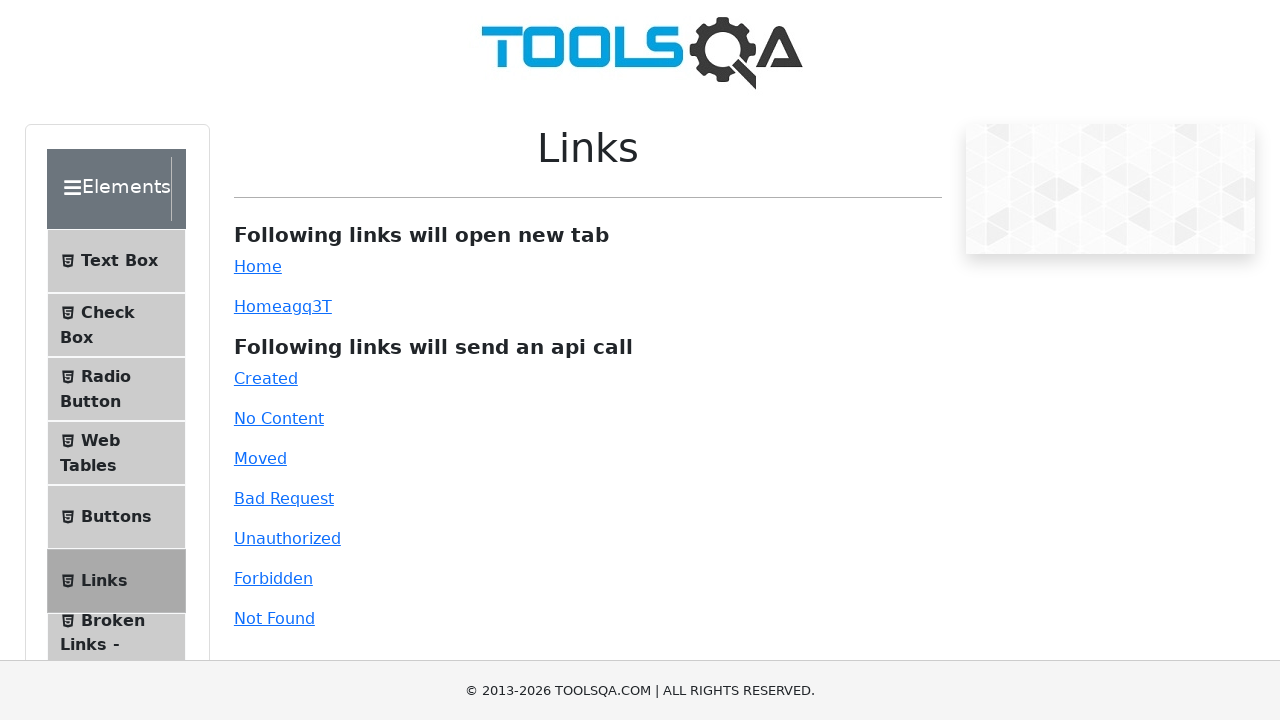

Navigated to https://demoqa.com/links
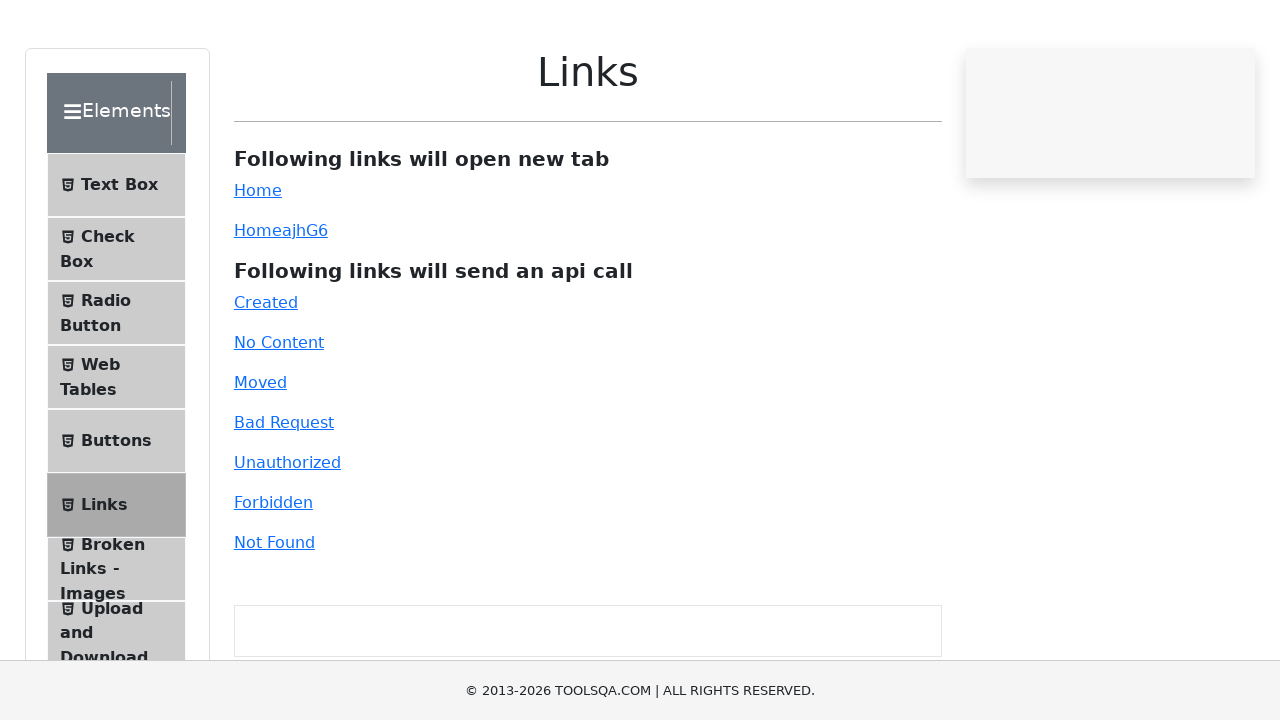

Clicked on the Created link to trigger API call returning 201 status at (266, 378) on #created
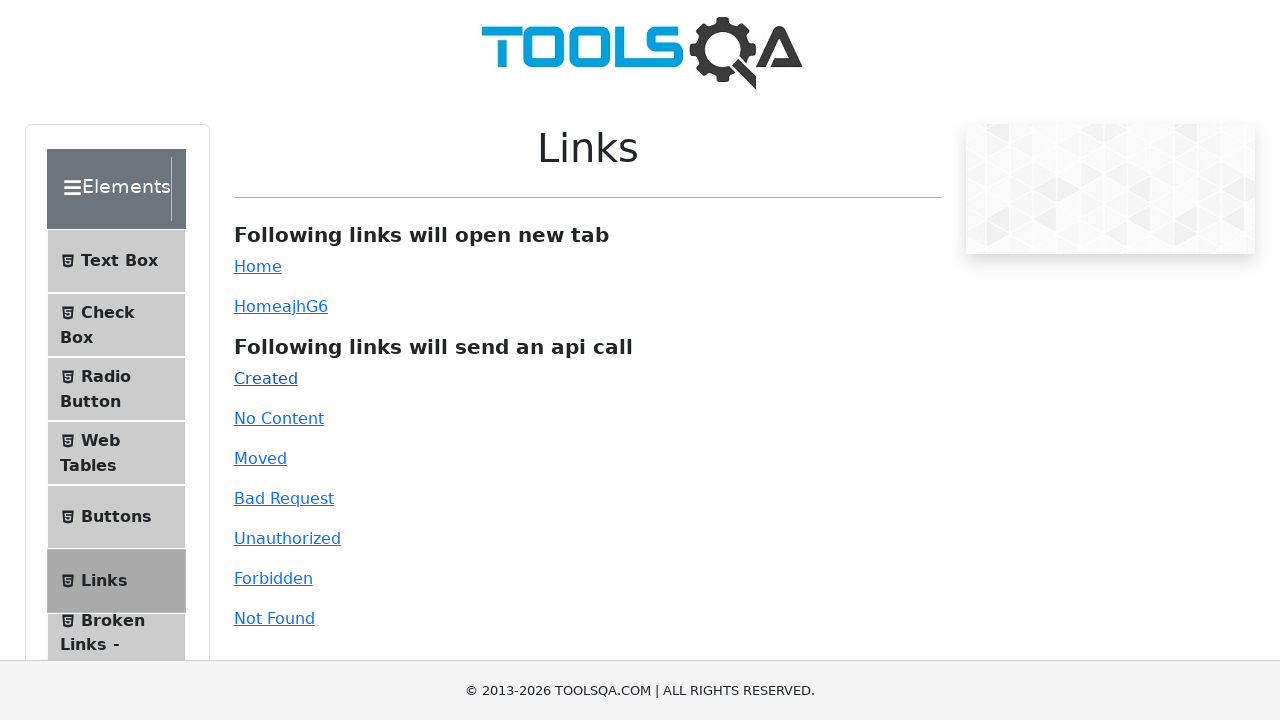

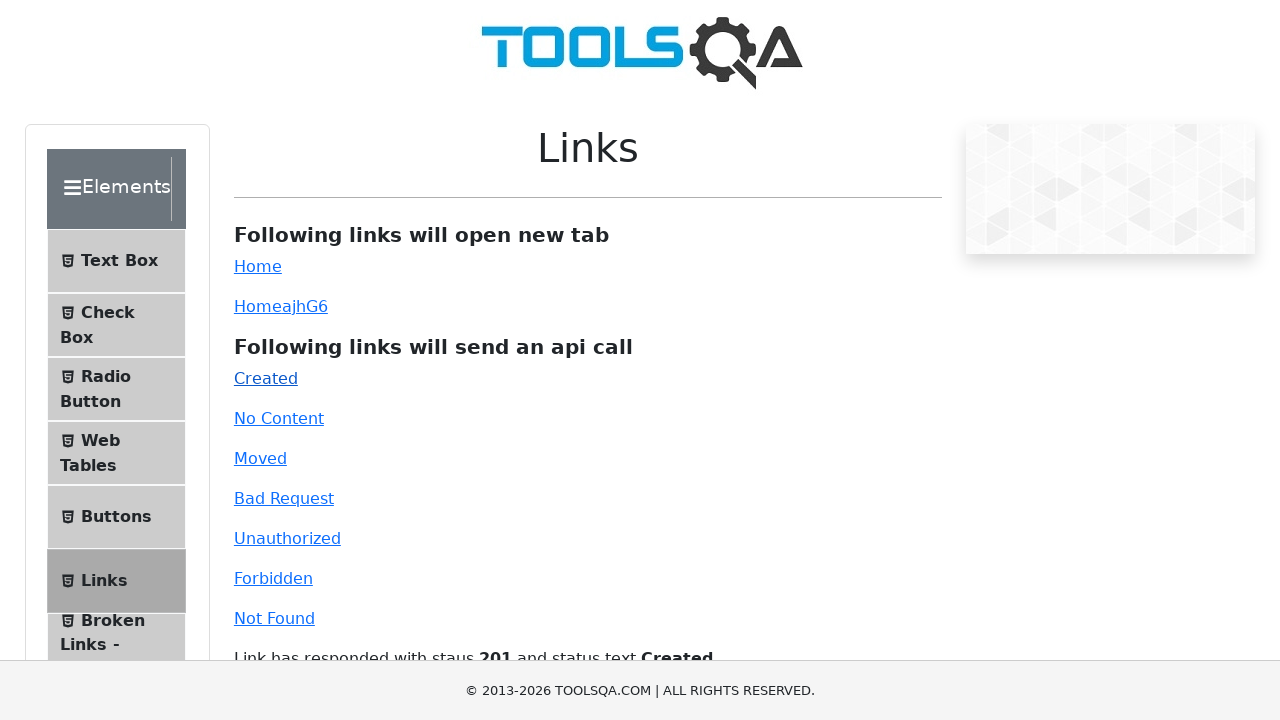